Tests button click functionality by clicking a "Resend Single Option Message" button and verifying the resulting message display

Starting URL: https://eviltester.github.io/supportclasses/

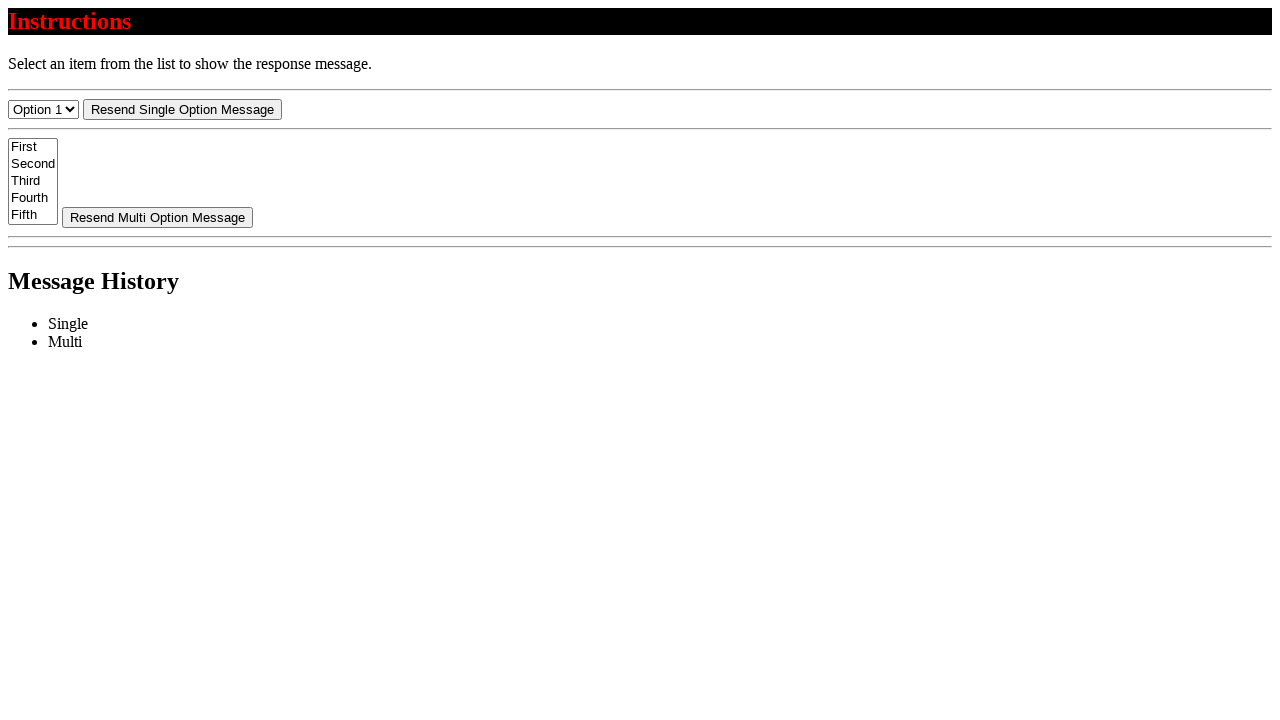

Clicked 'Resend Single Option Message' button at (182, 109) on #resend-select
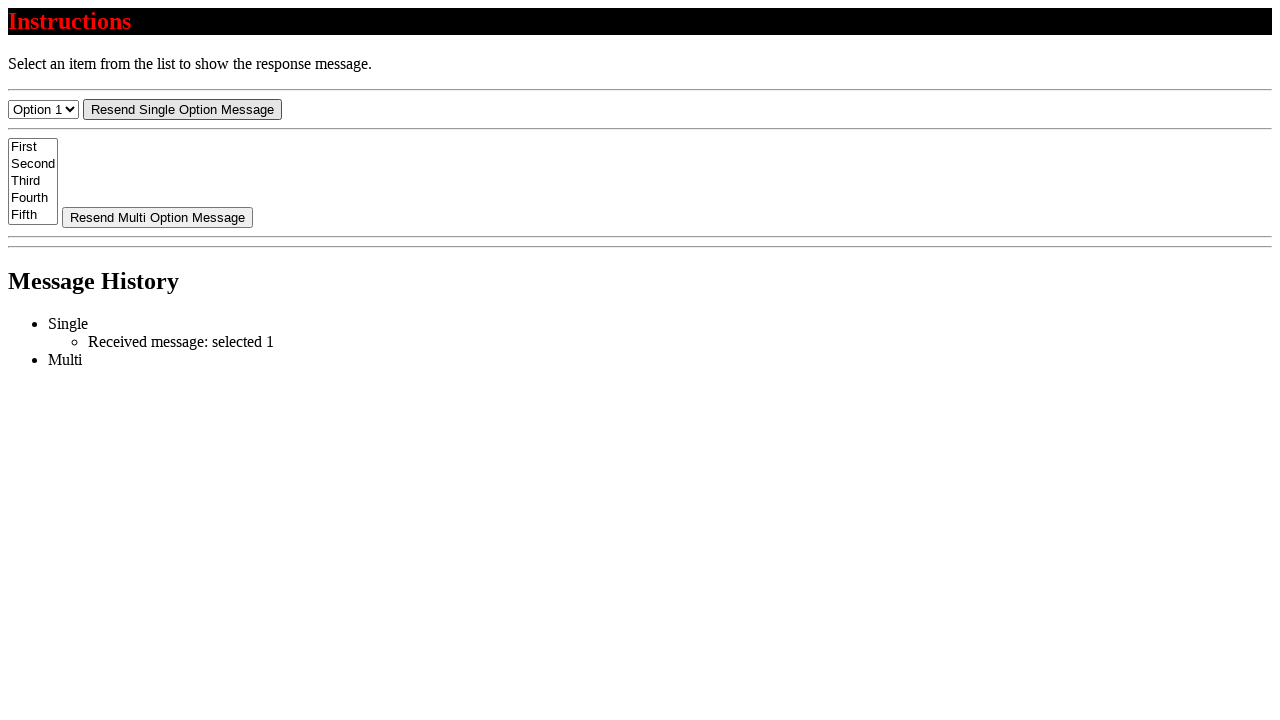

Verified message display shows 'Received message: selected 1'
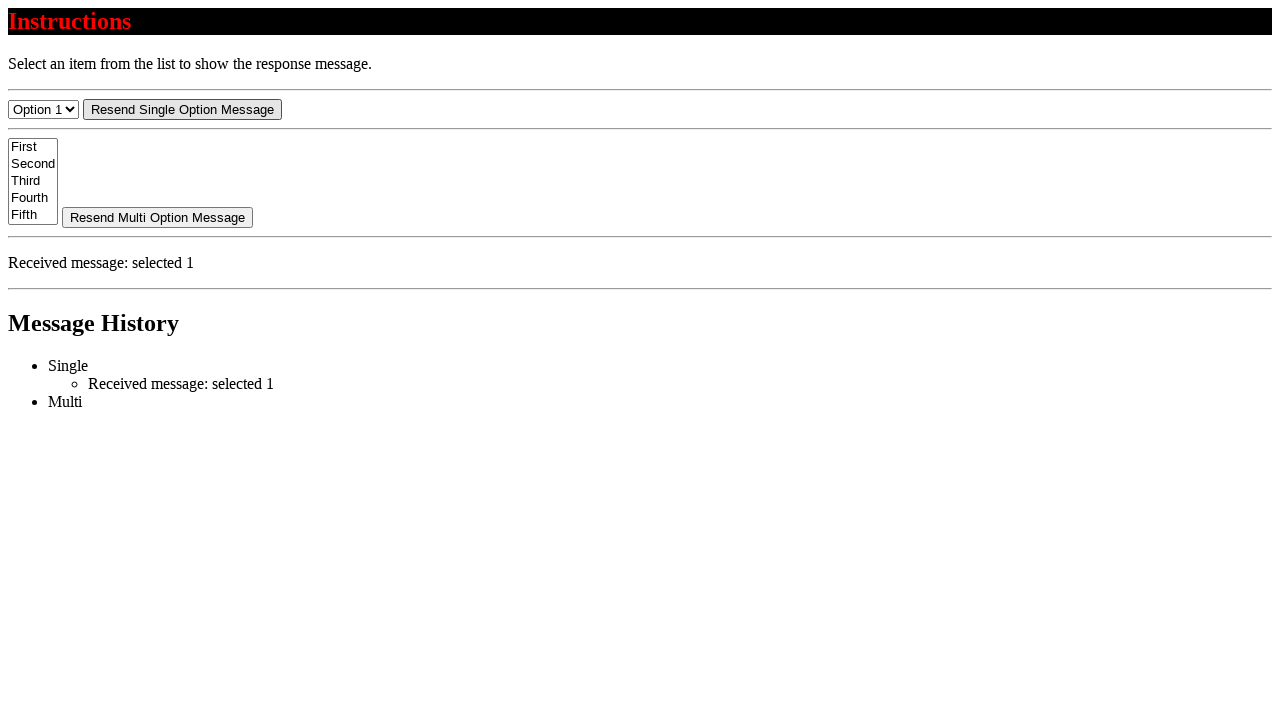

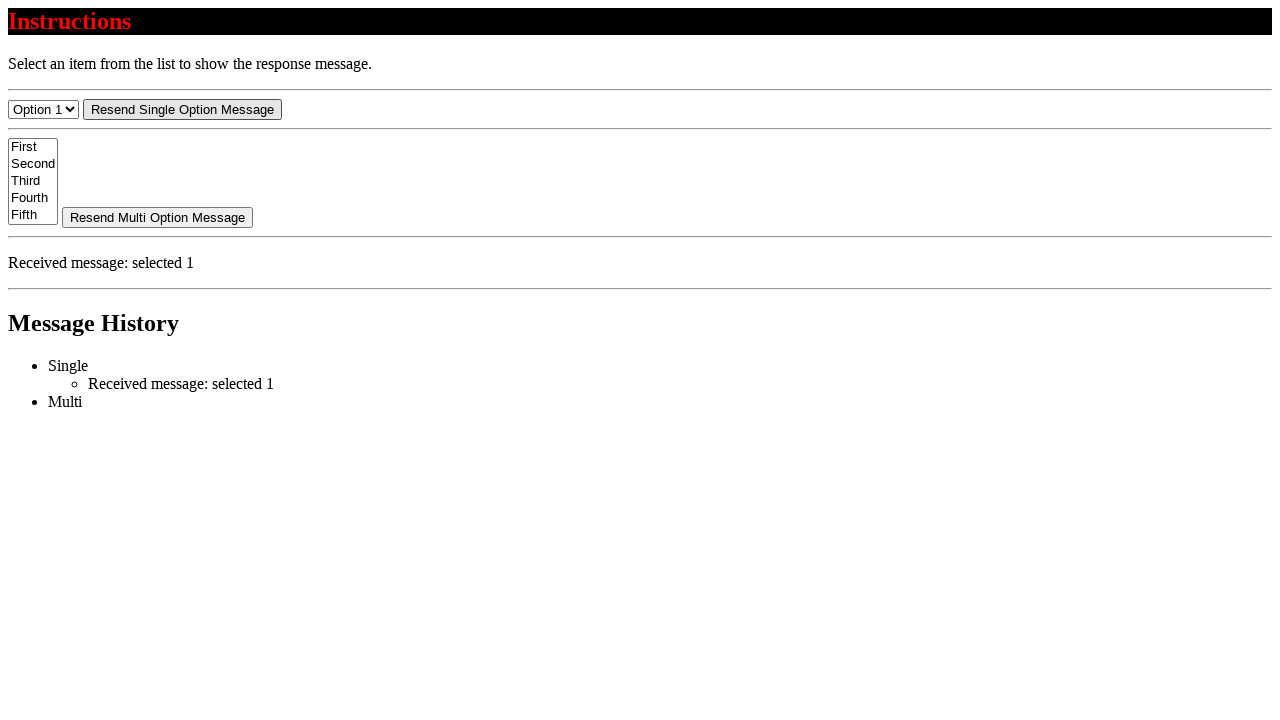